Navigates to a demo web table page, scrolls the table into view, and verifies the table structure by checking that table headers and data cells are present and accessible.

Starting URL: https://www.techlistic.com/2017/02/automate-demo-web-table-with-selenium.html

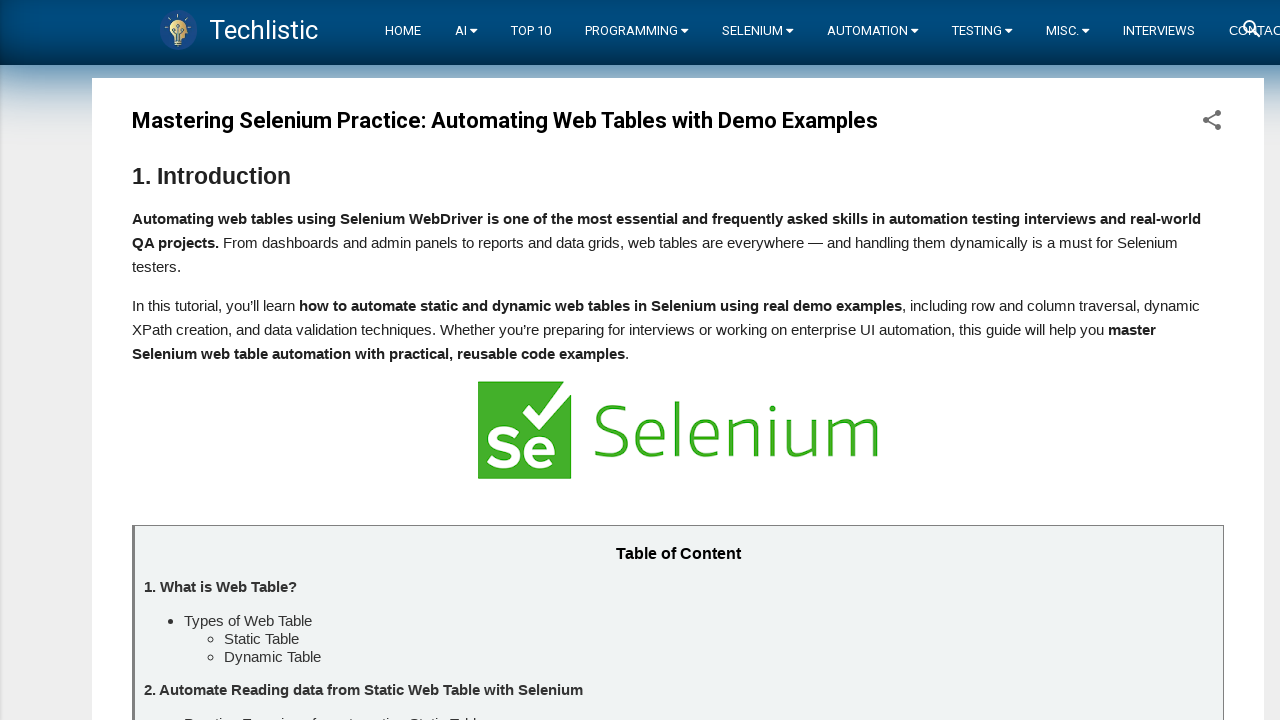

Table with id 'customers' is visible
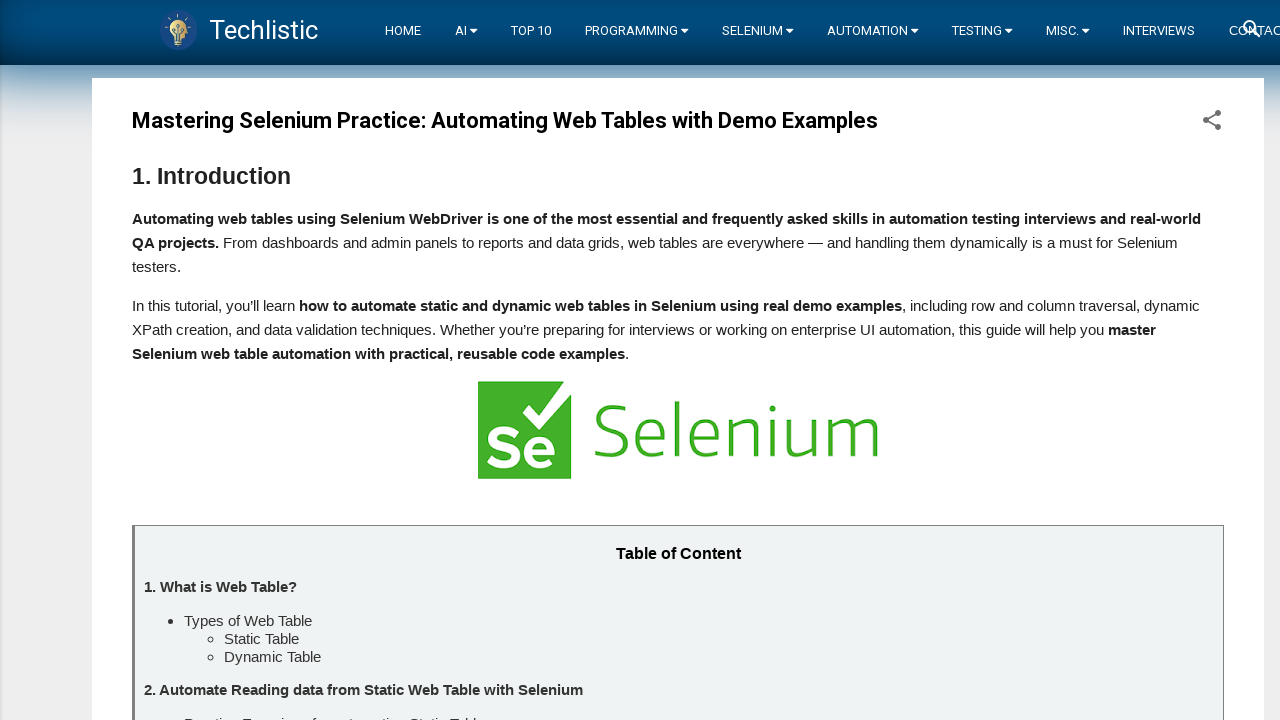

Scrolled table into view
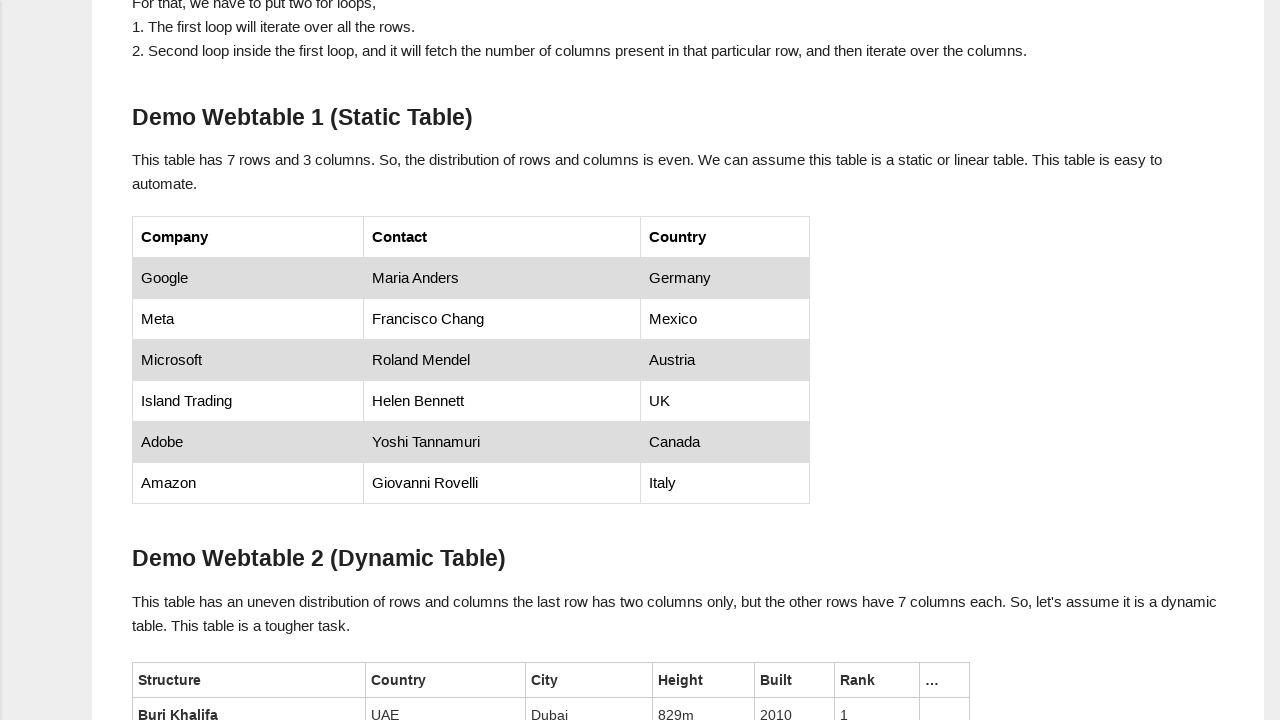

Table header column 1 is visible
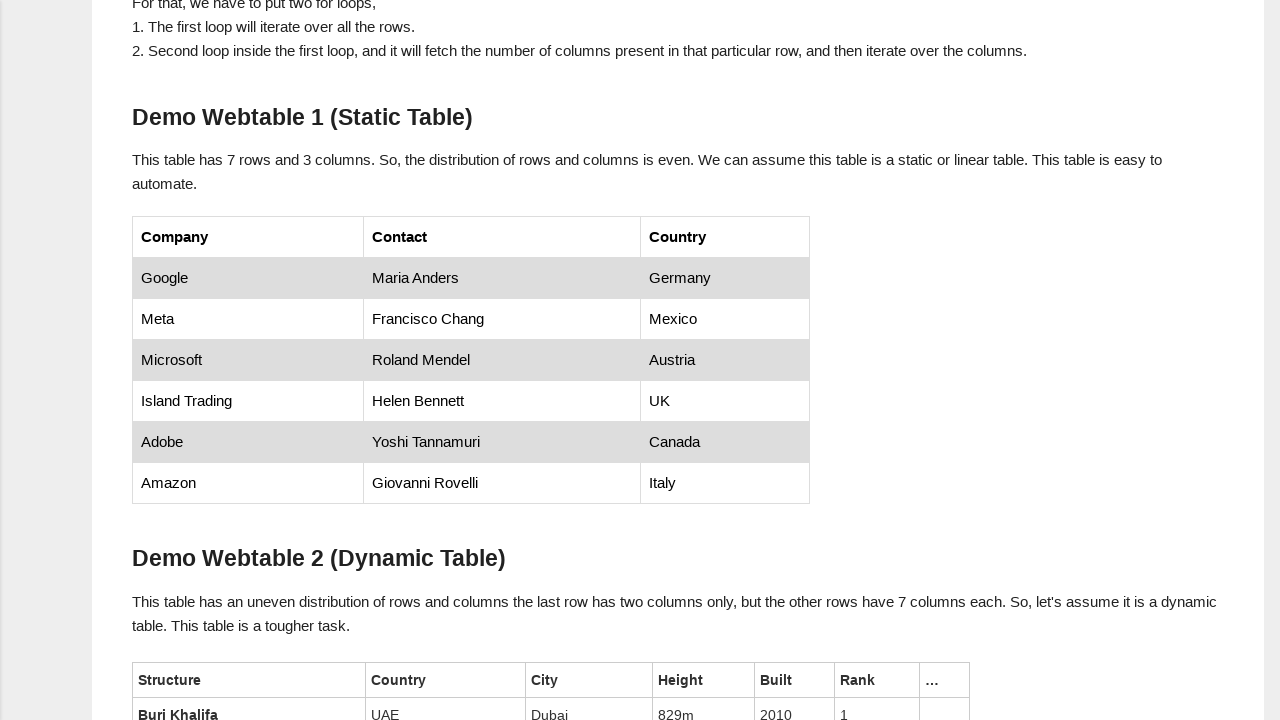

Table header column 2 is visible
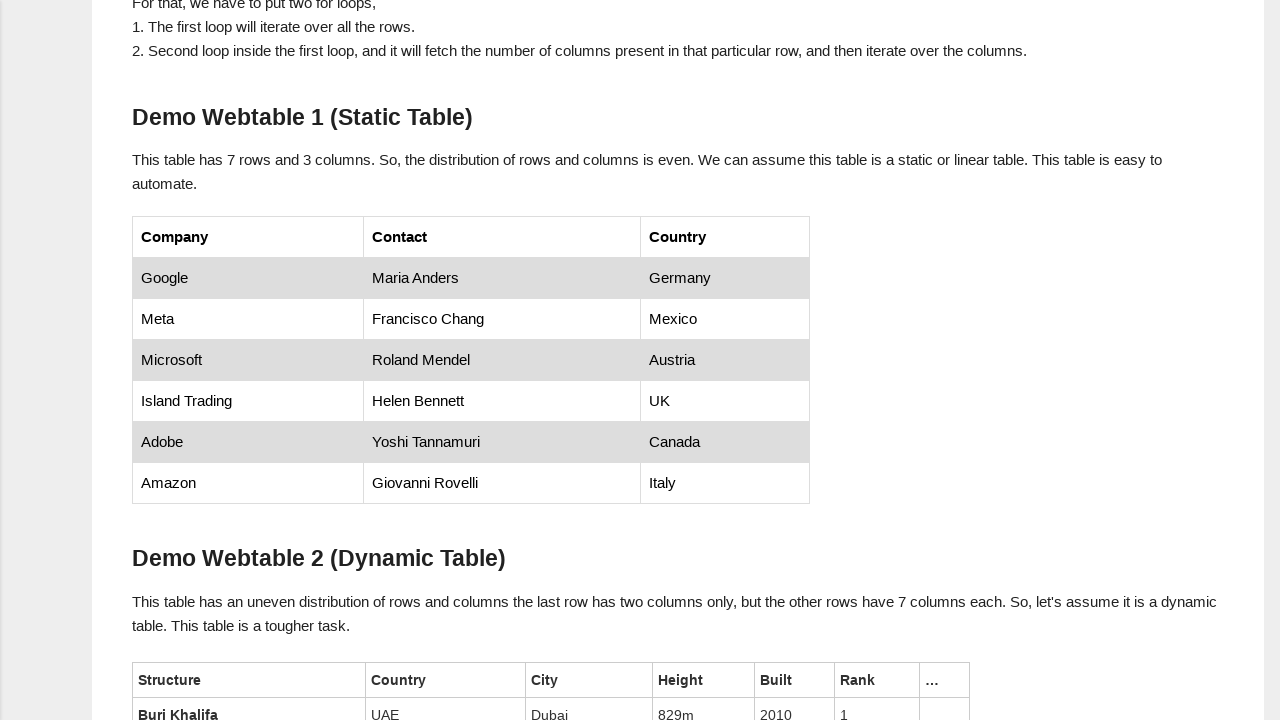

Table header column 3 is visible
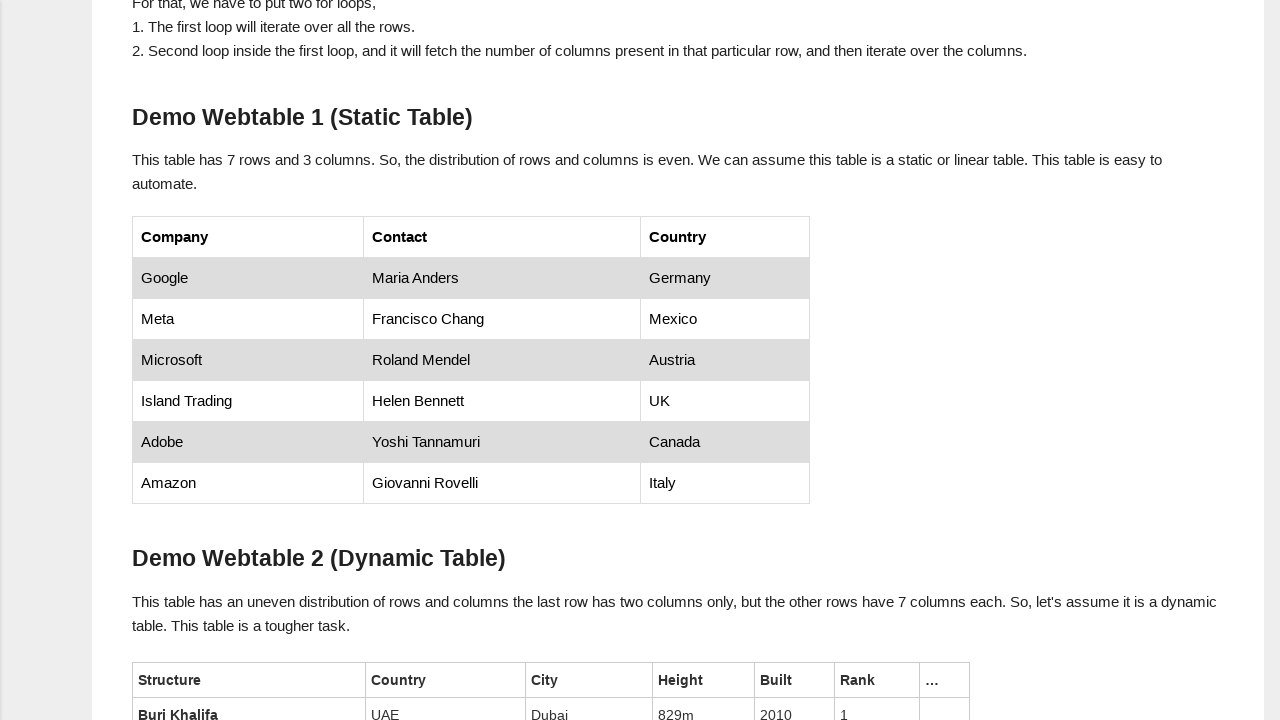

Table data cell at row 2, column 1 is visible
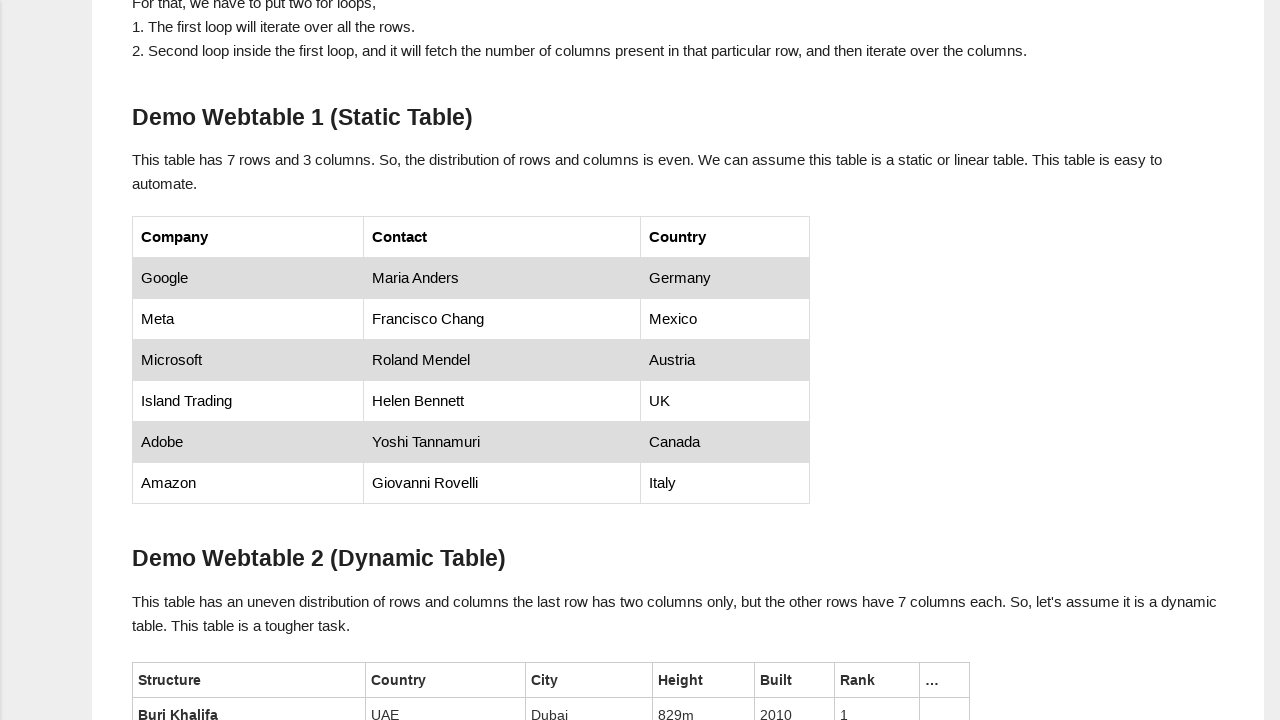

Table data cell at row 2, column 2 is visible
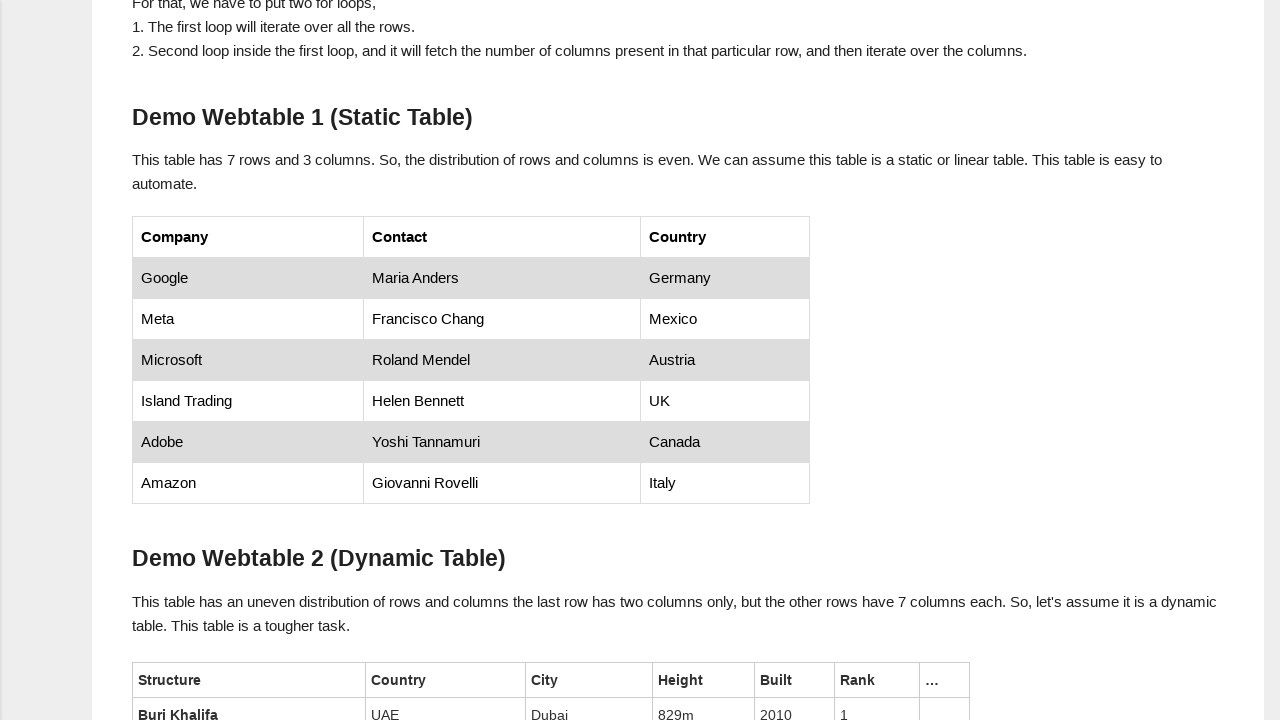

Table data cell at row 2, column 3 is visible
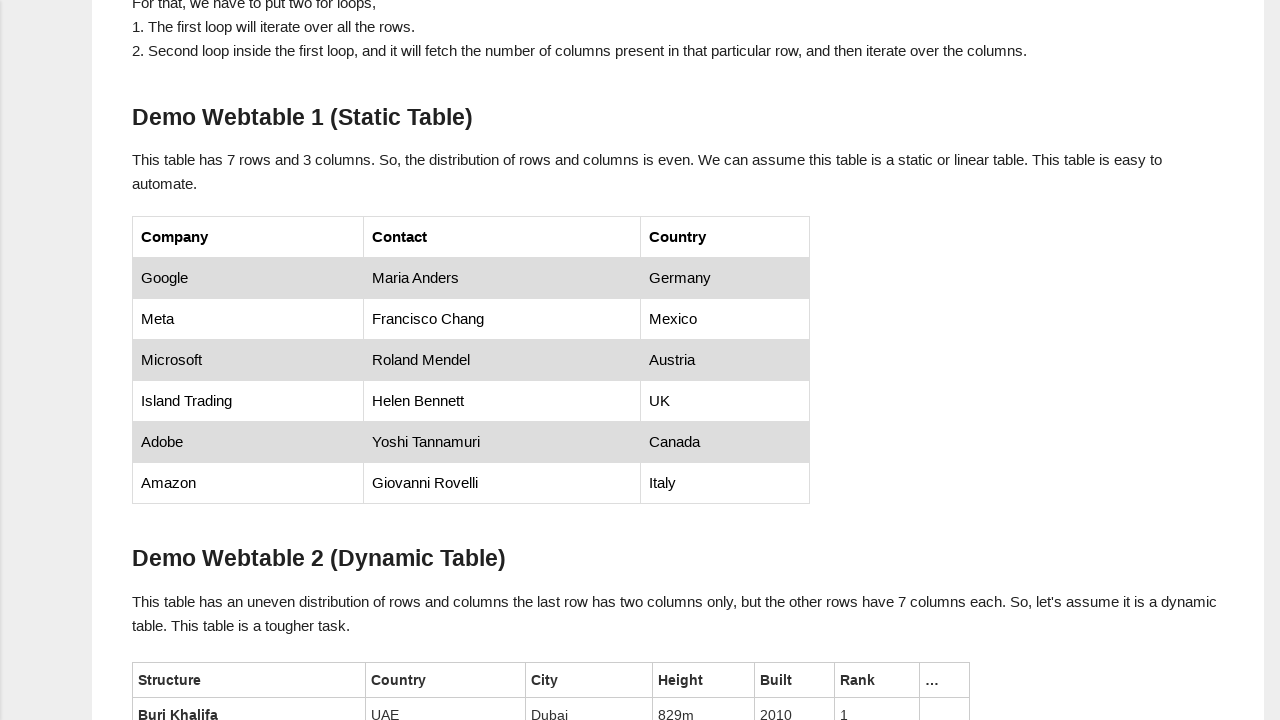

Table data cell at row 3, column 1 is visible
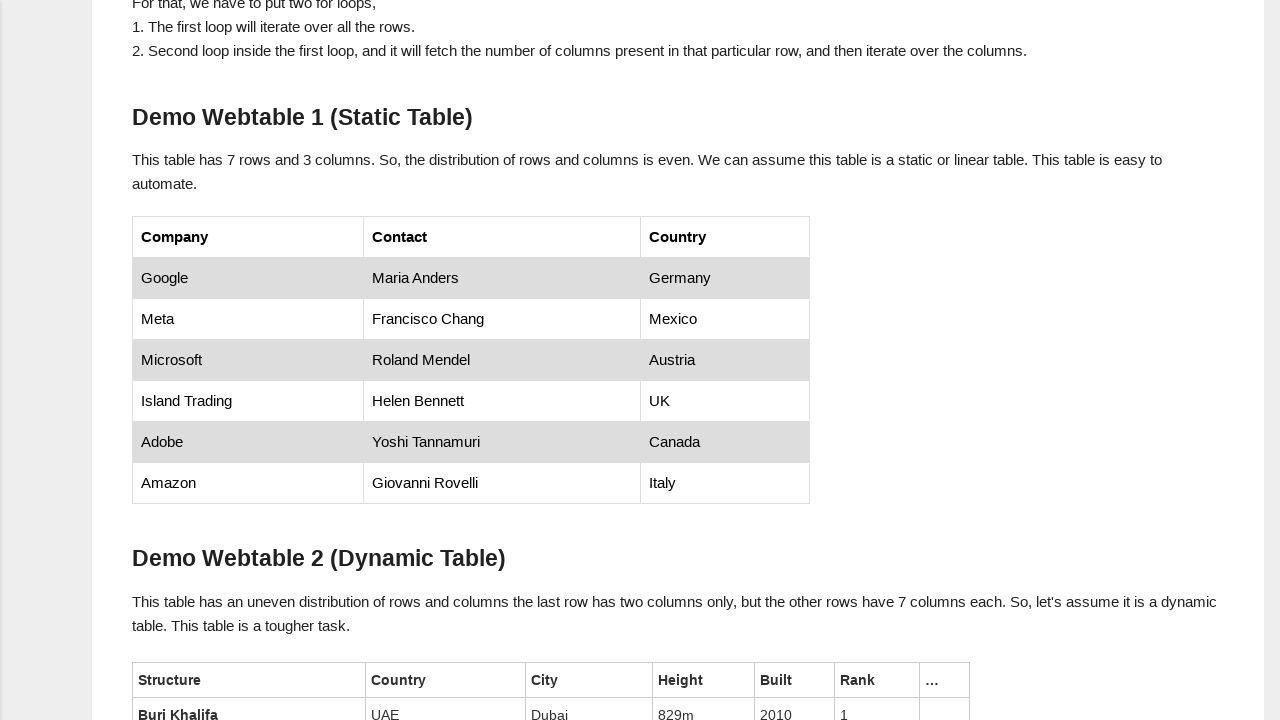

Table data cell at row 3, column 2 is visible
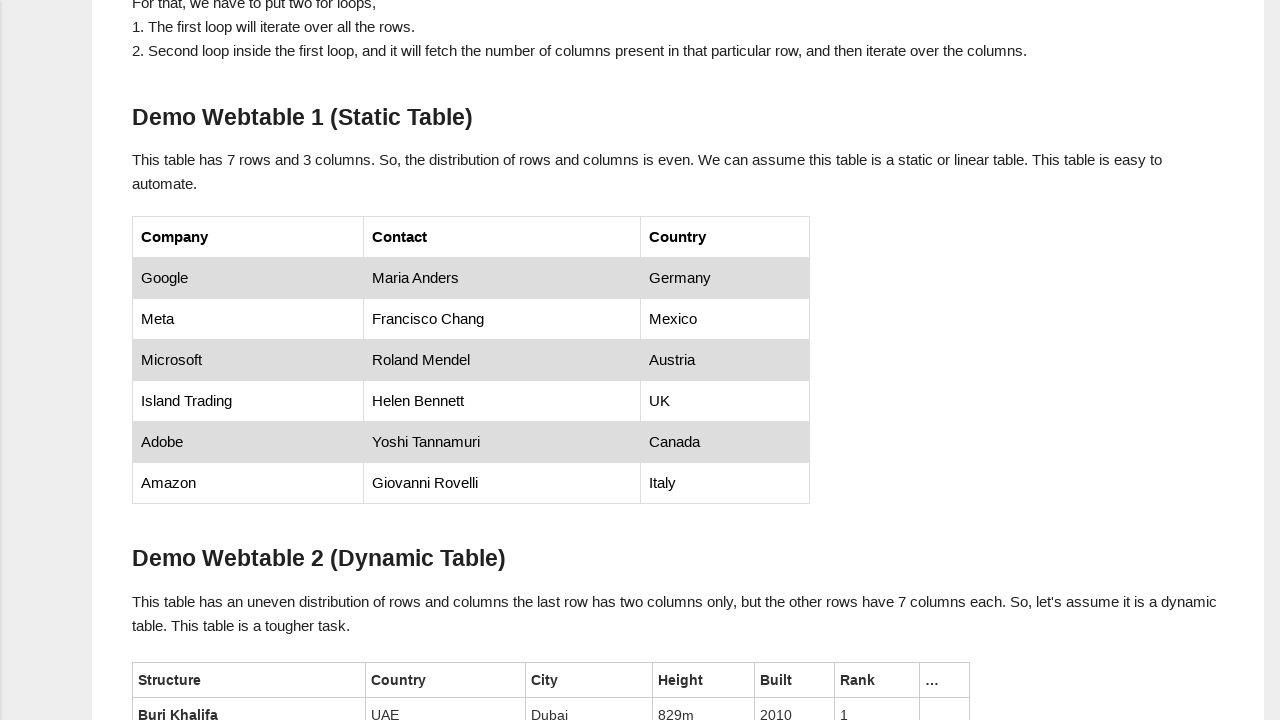

Table data cell at row 3, column 3 is visible
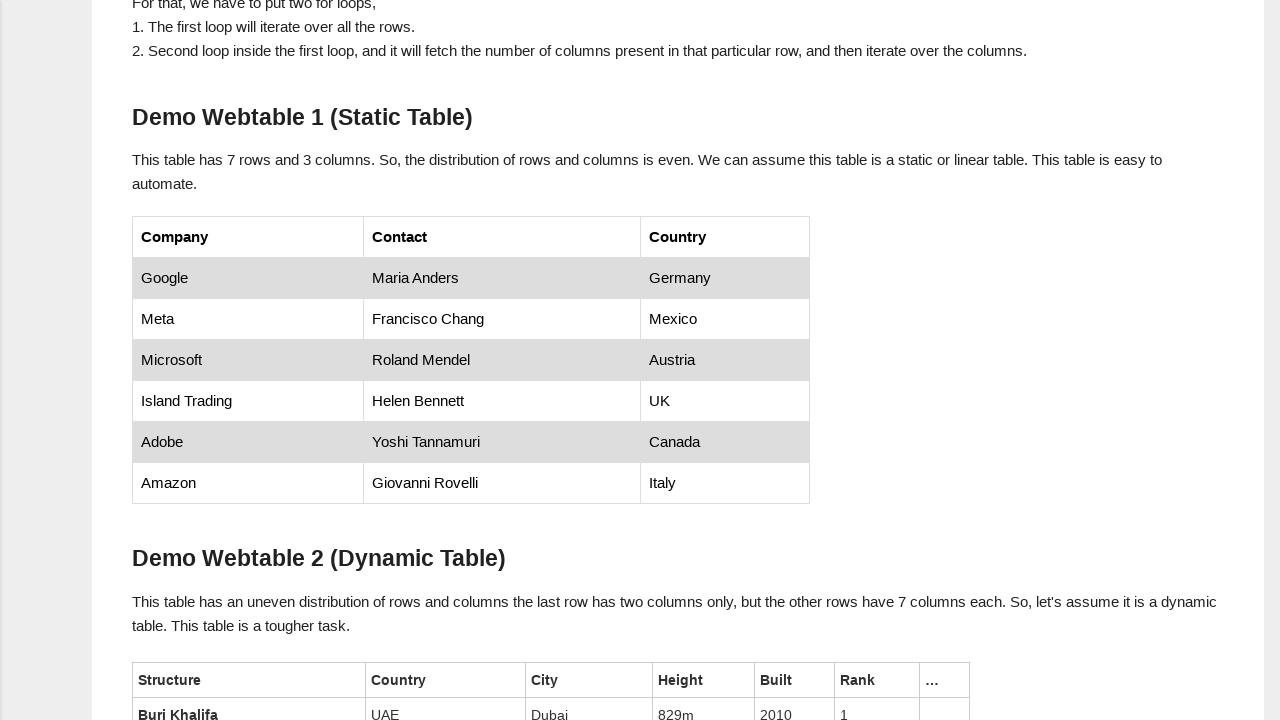

Table data cell at row 4, column 1 is visible
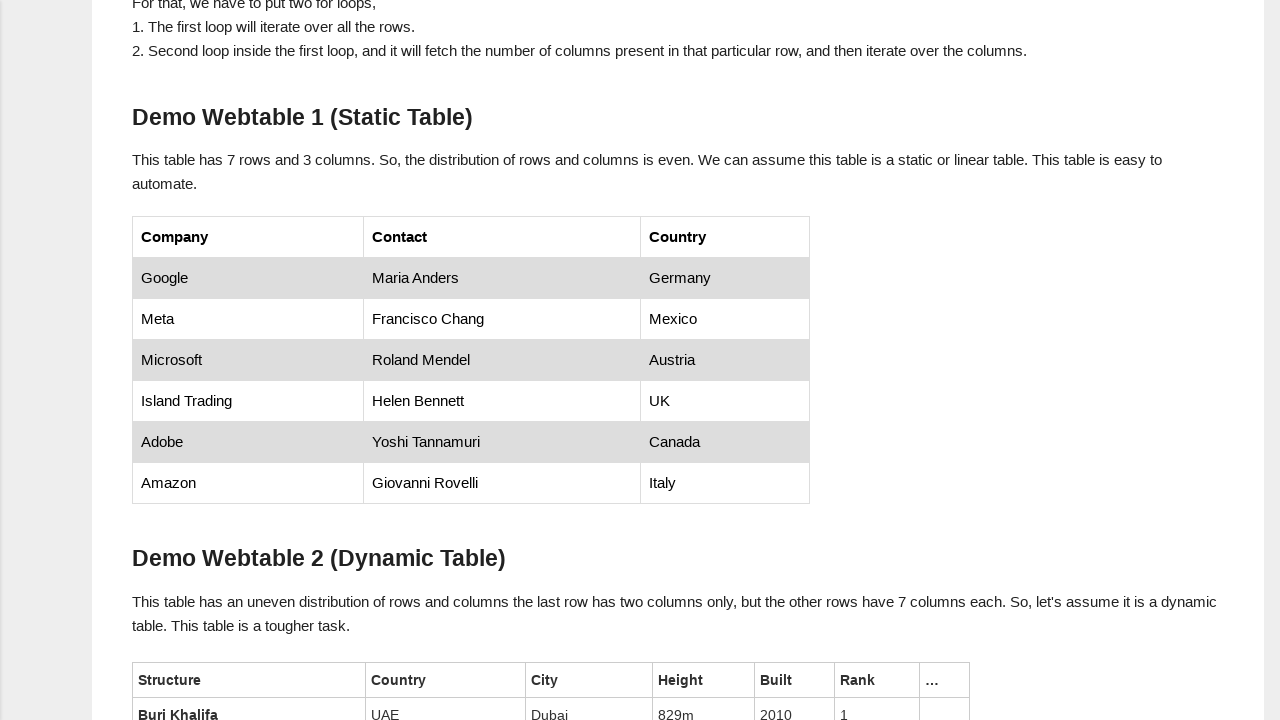

Table data cell at row 4, column 2 is visible
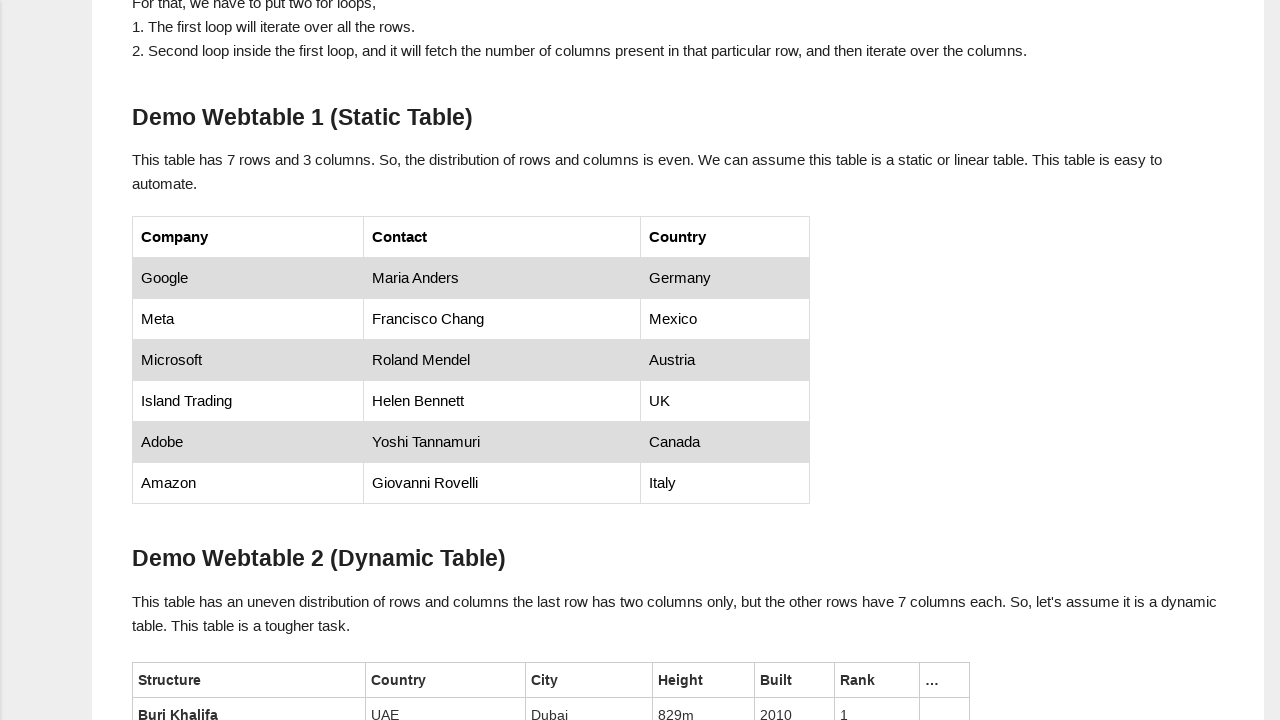

Table data cell at row 4, column 3 is visible
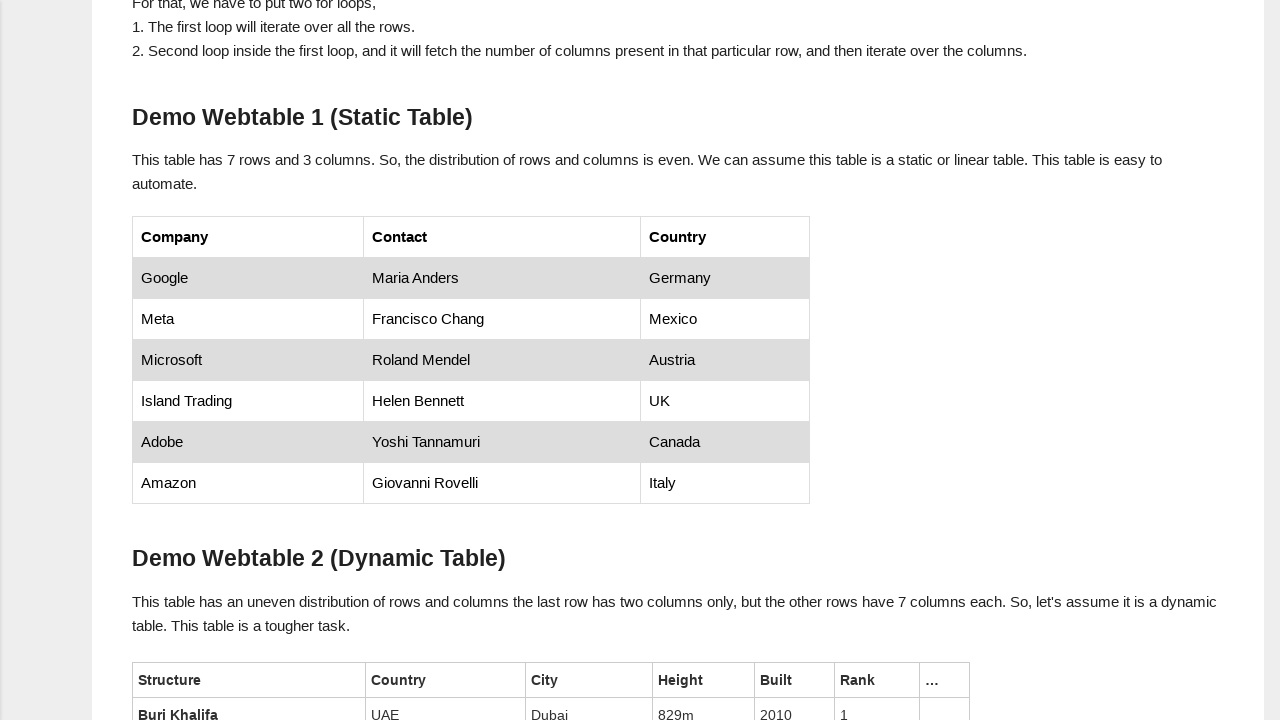

Table data cell at row 5, column 1 is visible
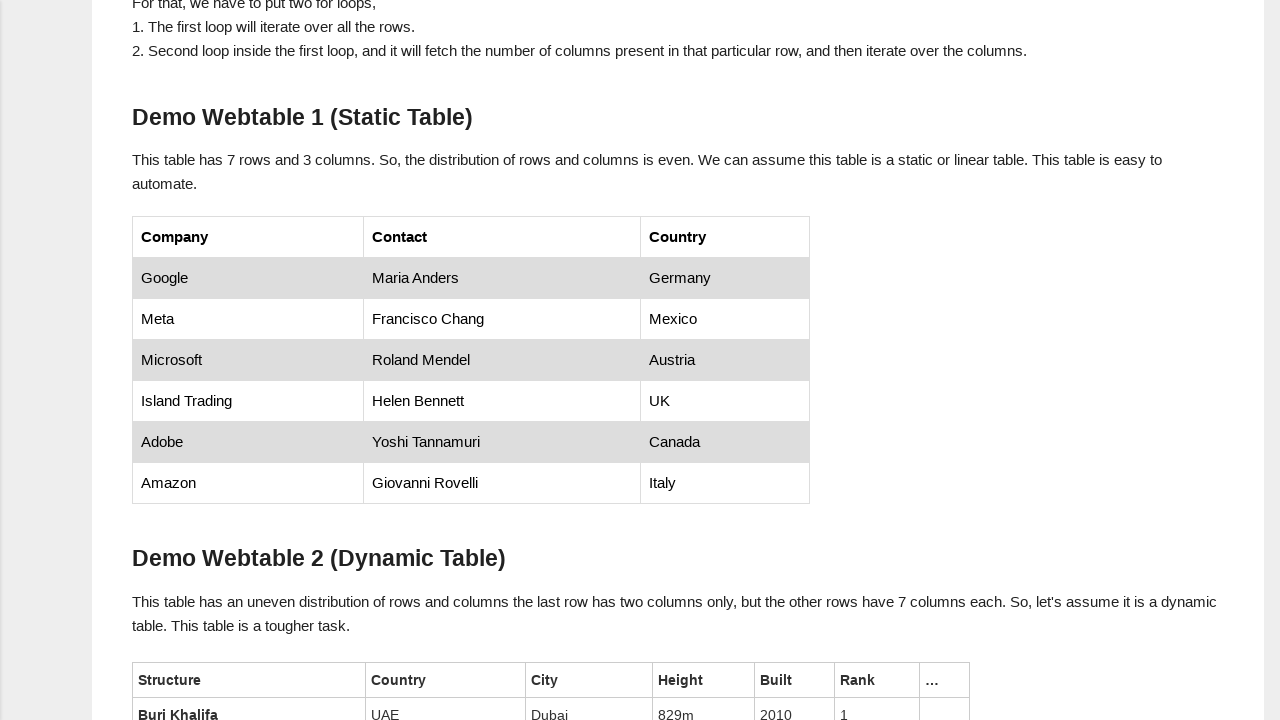

Table data cell at row 5, column 2 is visible
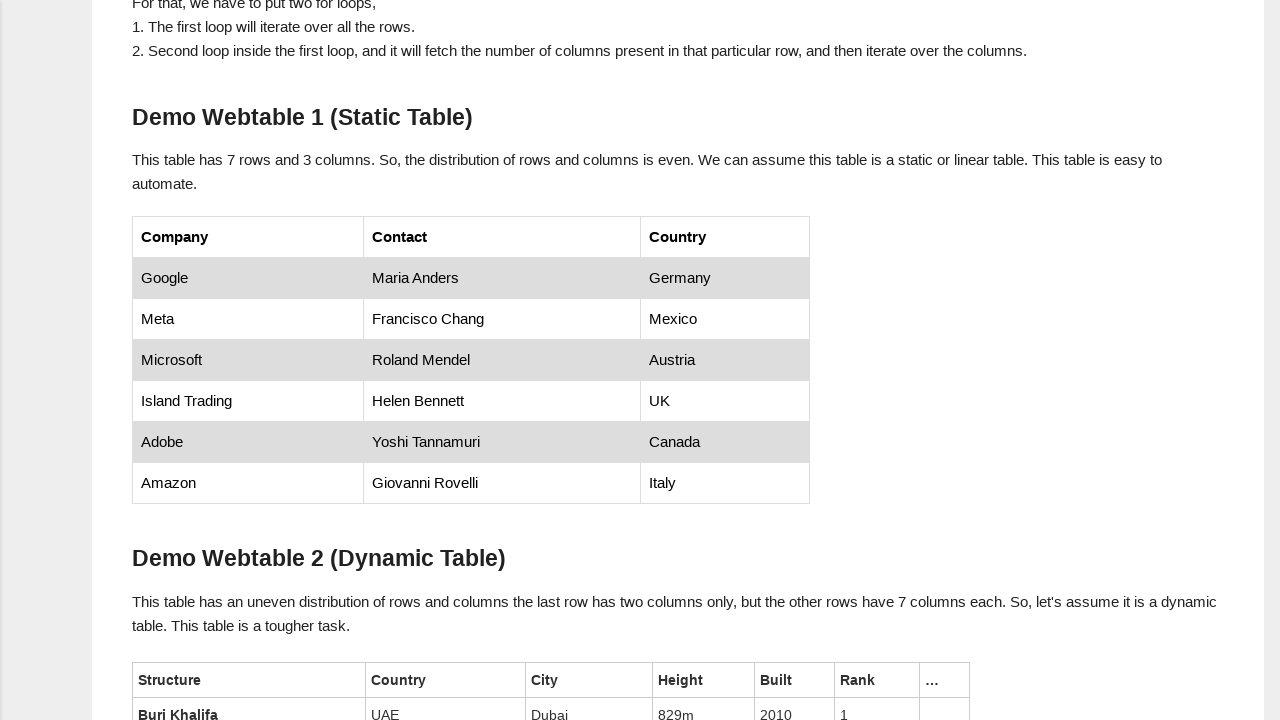

Table data cell at row 5, column 3 is visible
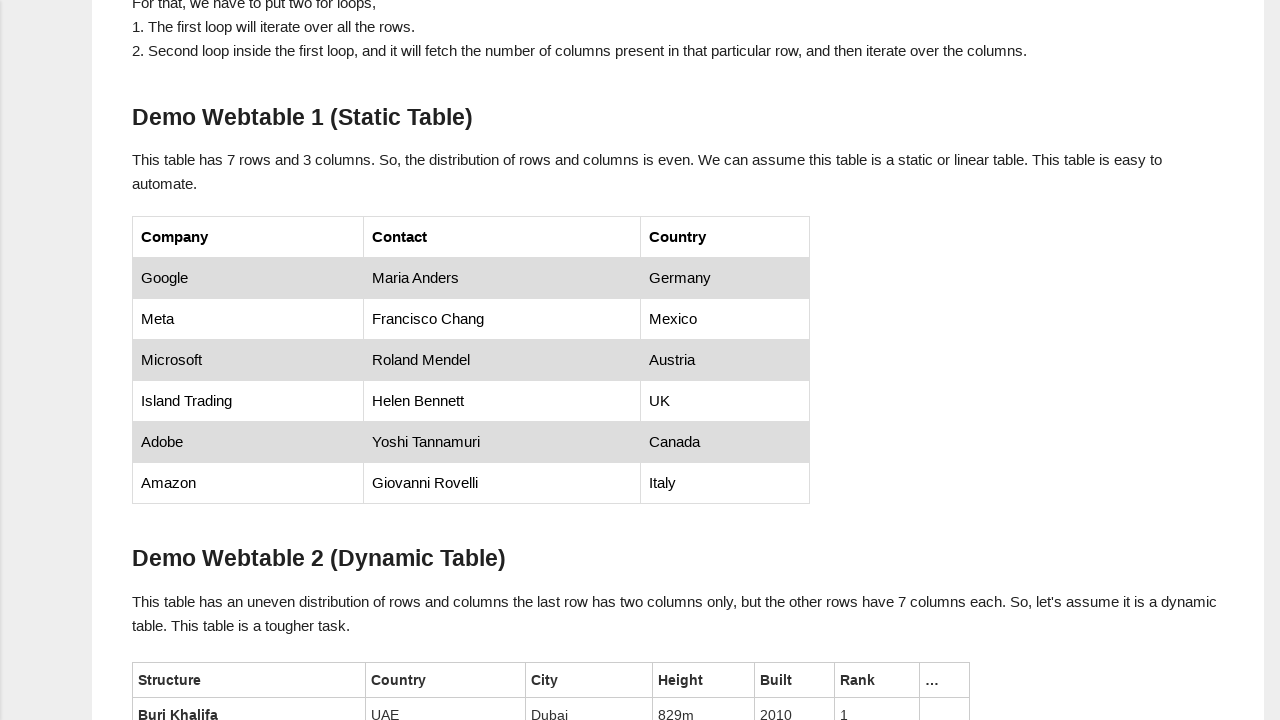

Table data cell at row 6, column 1 is visible
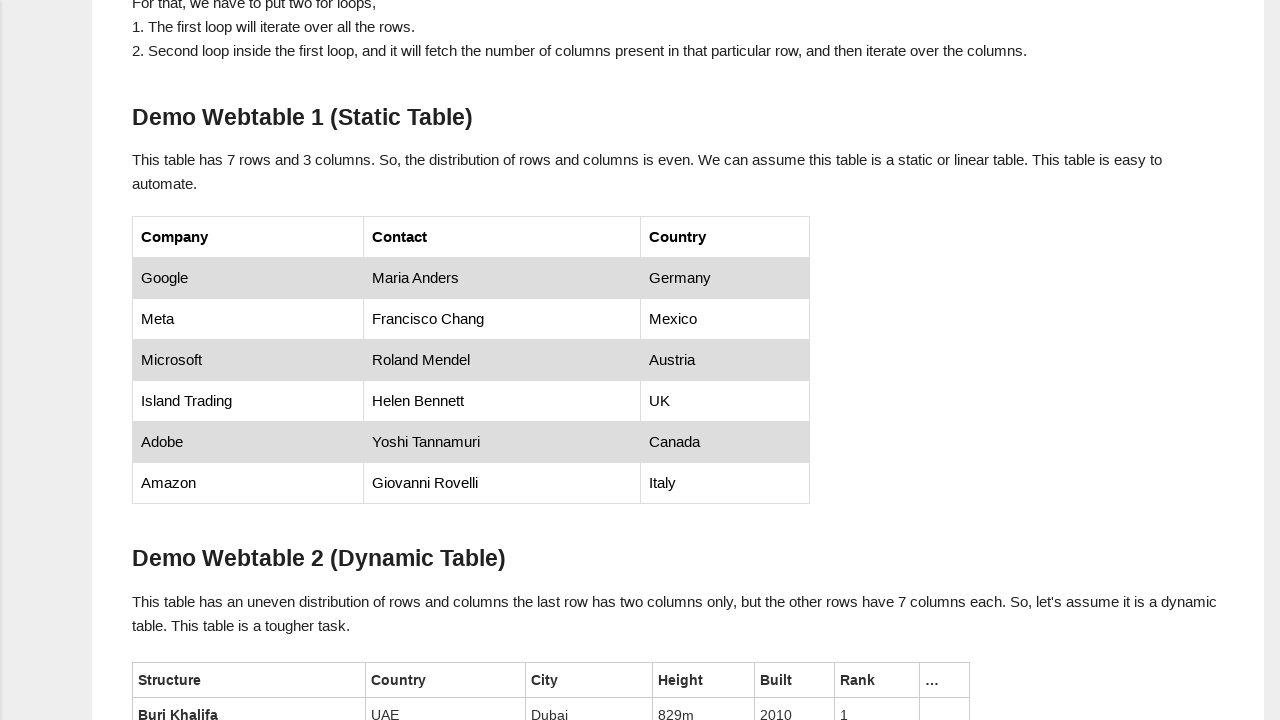

Table data cell at row 6, column 2 is visible
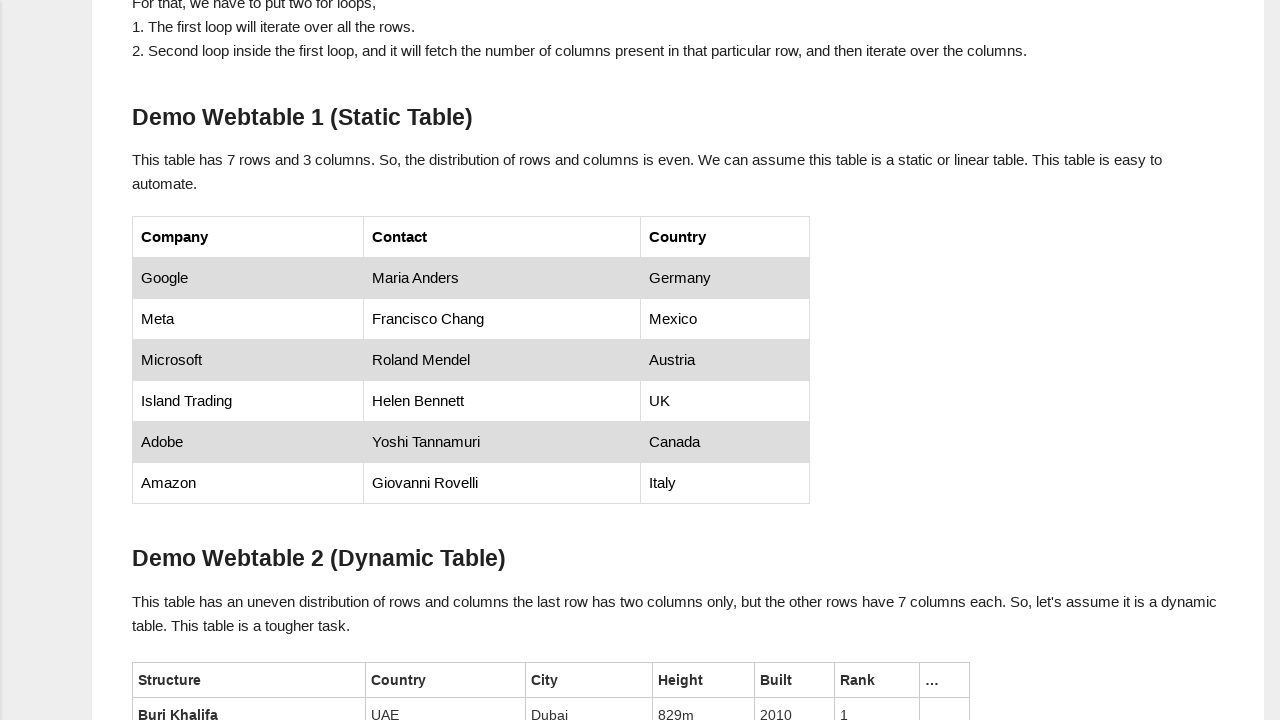

Table data cell at row 6, column 3 is visible
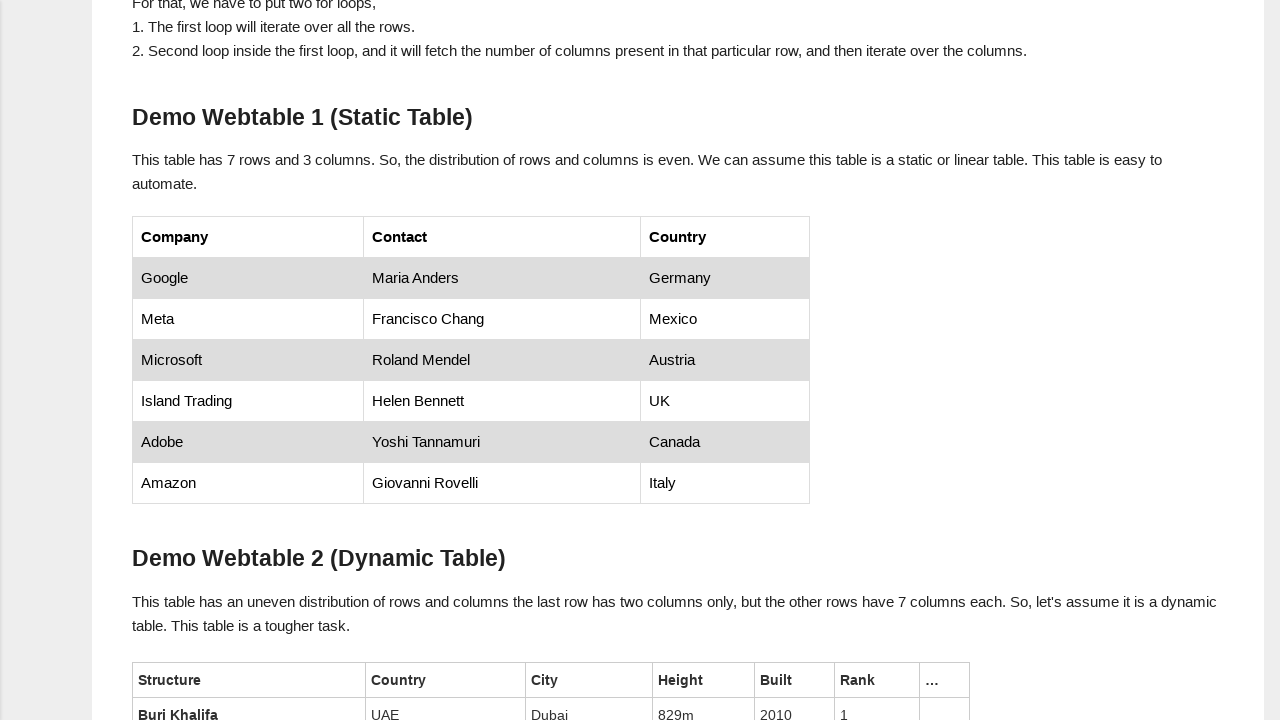

Table data cell at row 7, column 1 is visible
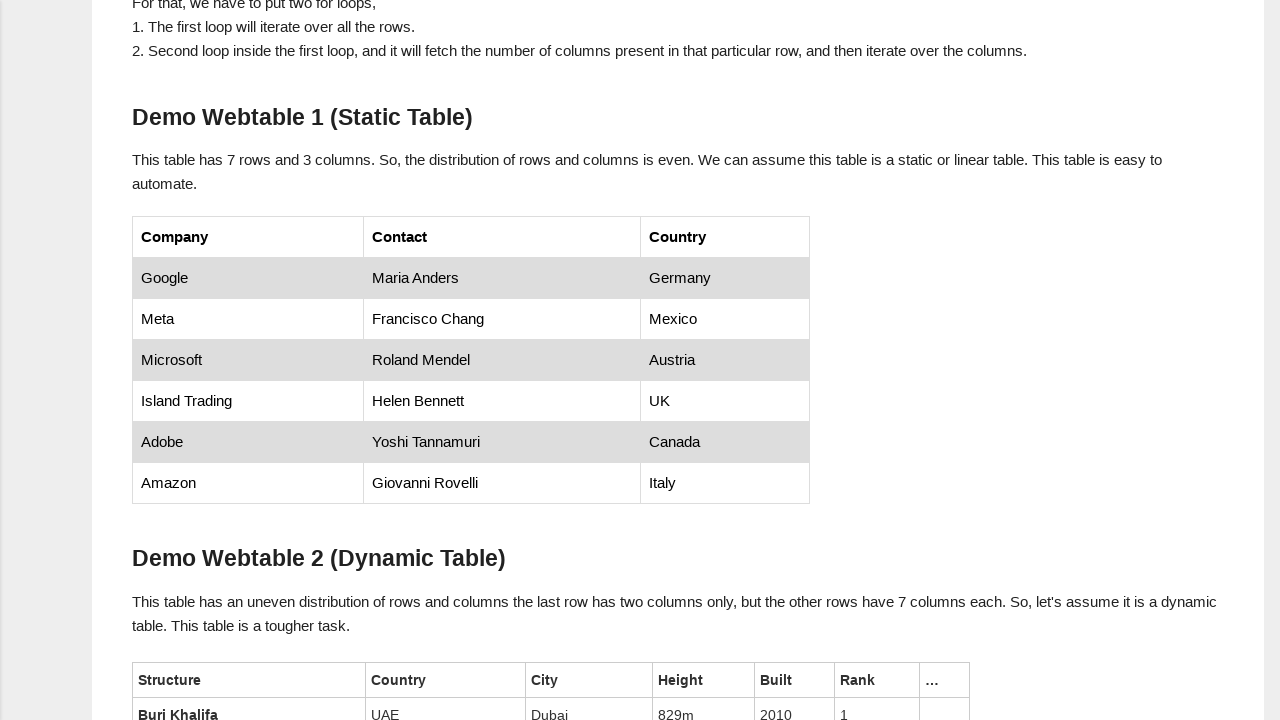

Table data cell at row 7, column 2 is visible
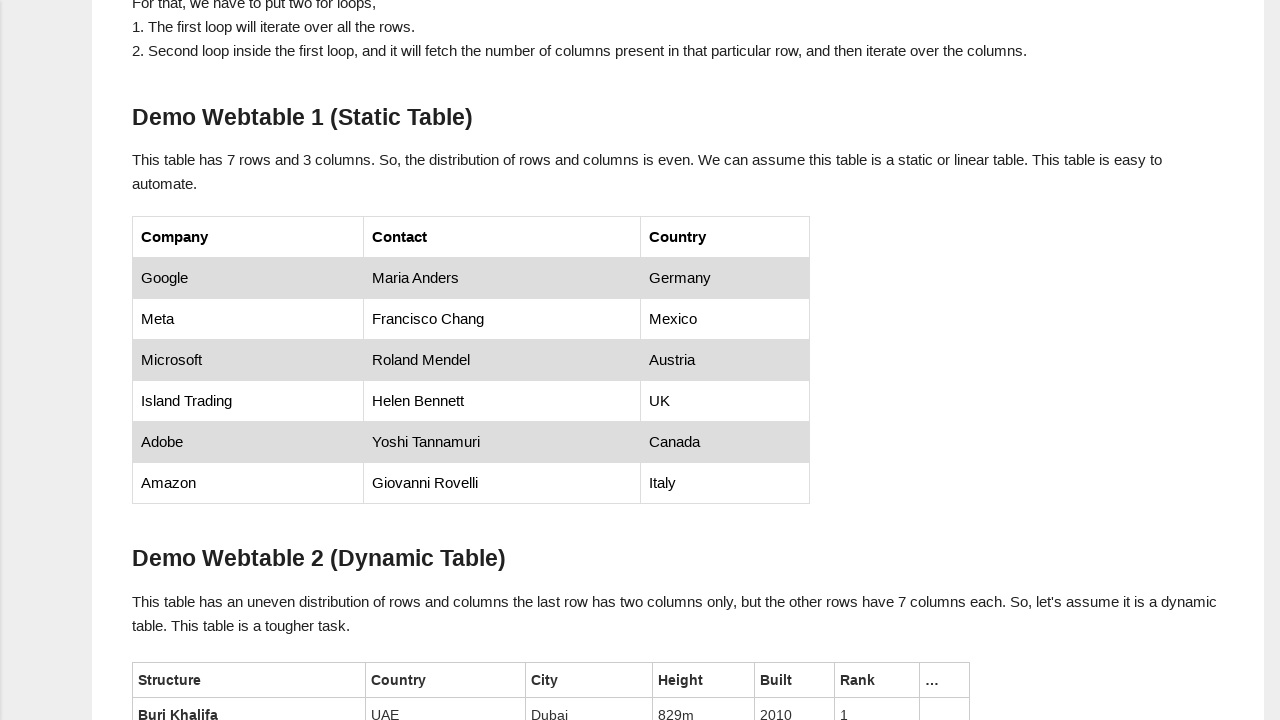

Table data cell at row 7, column 3 is visible
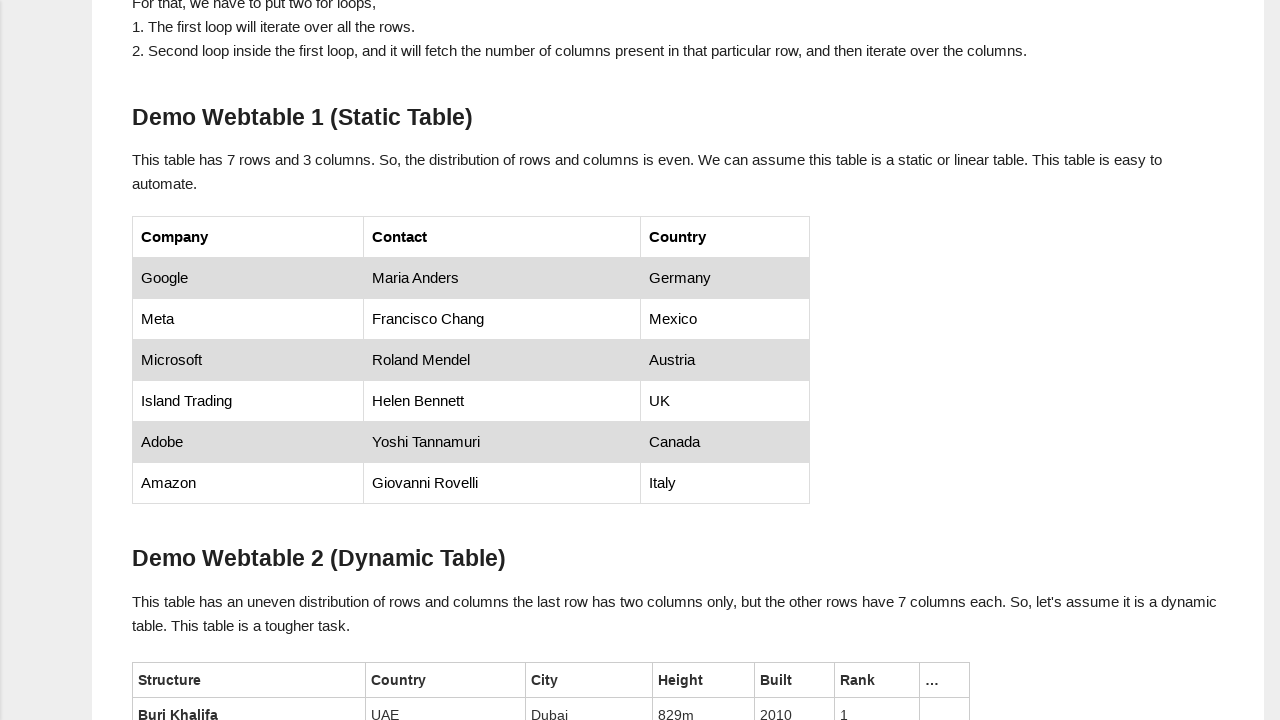

Found company 'Adobe' in table row 6
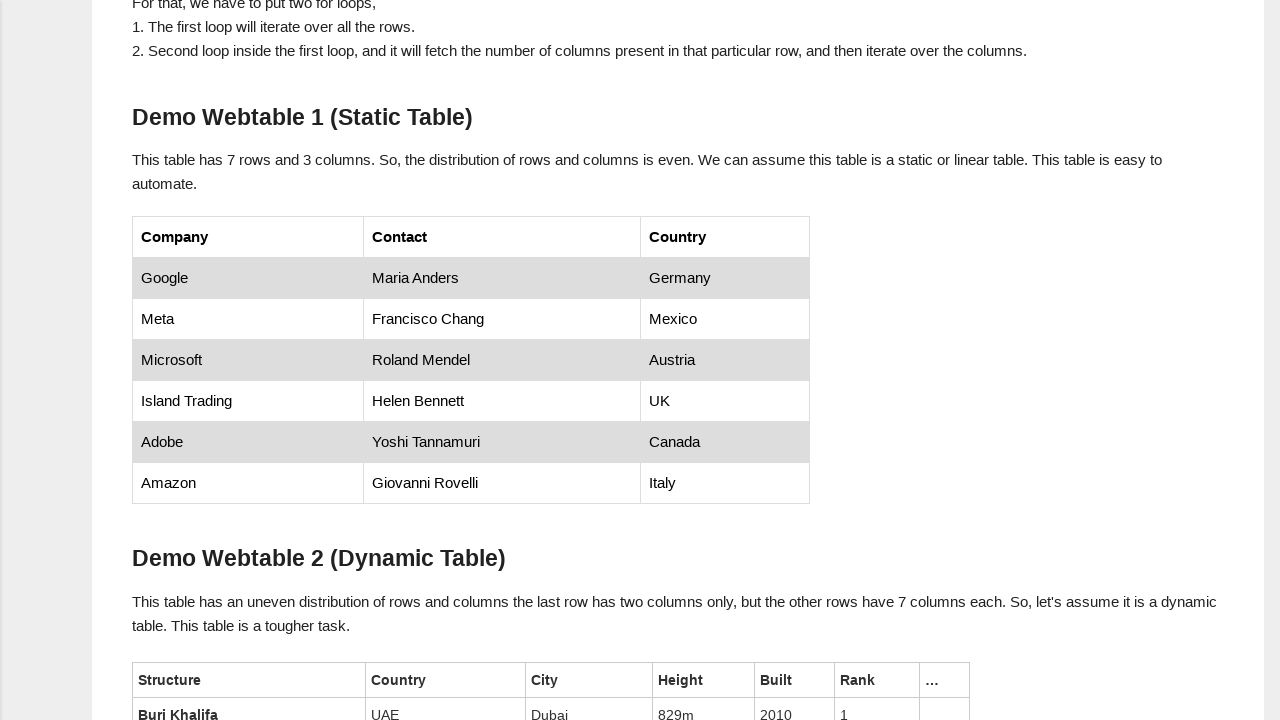

Country cell for 'Adobe' is visible
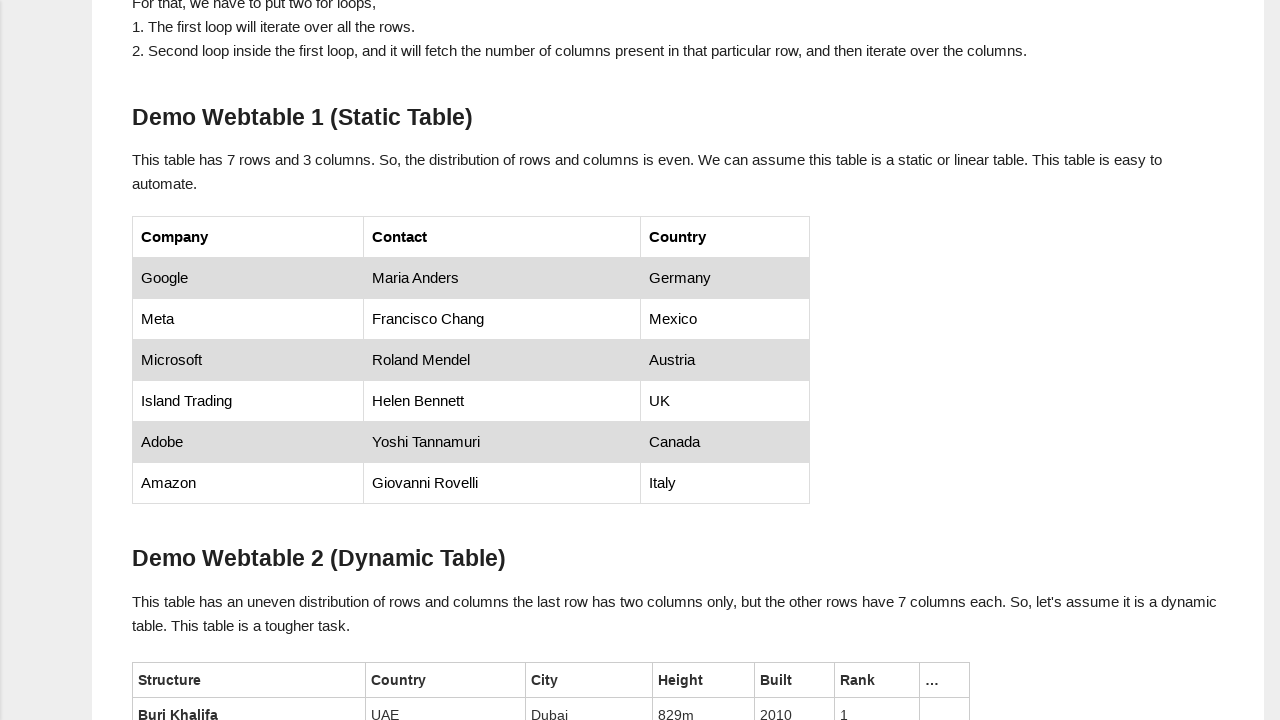

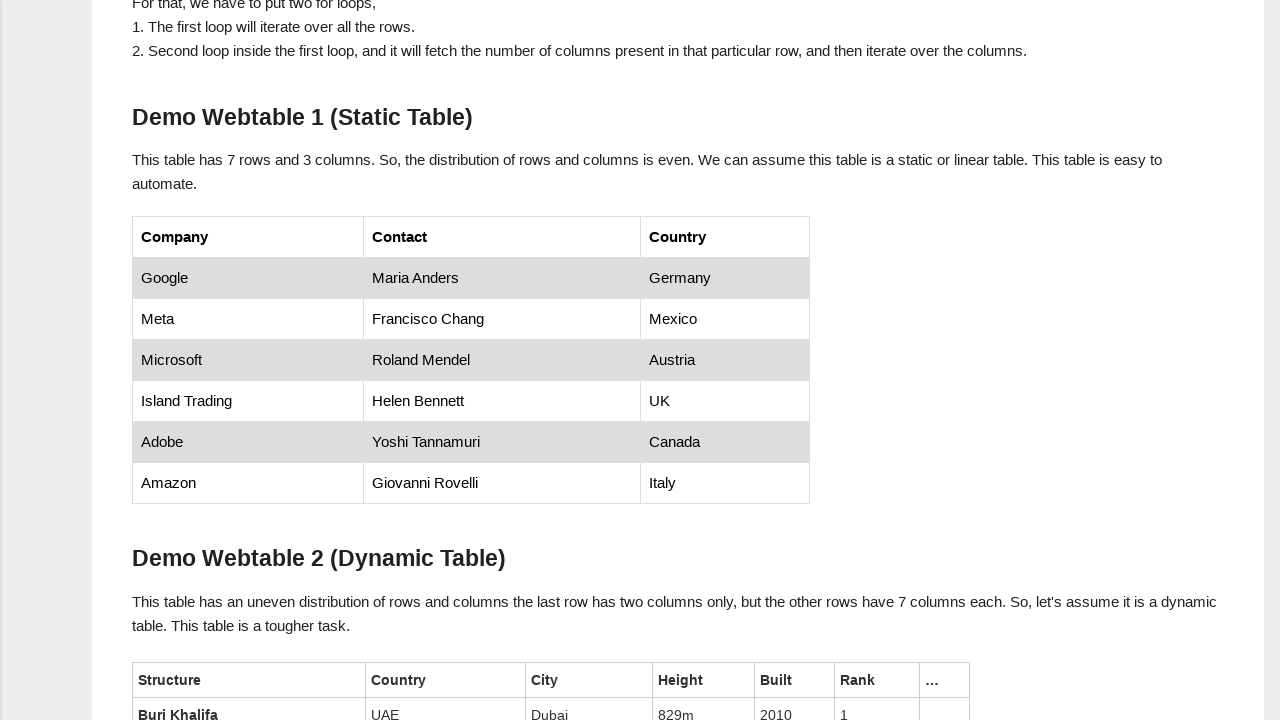